Tests autosuggest dropdown functionality by typing partial text and selecting a specific option from the suggestions

Starting URL: https://rahulshettyacademy.com/dropdownsPractise/

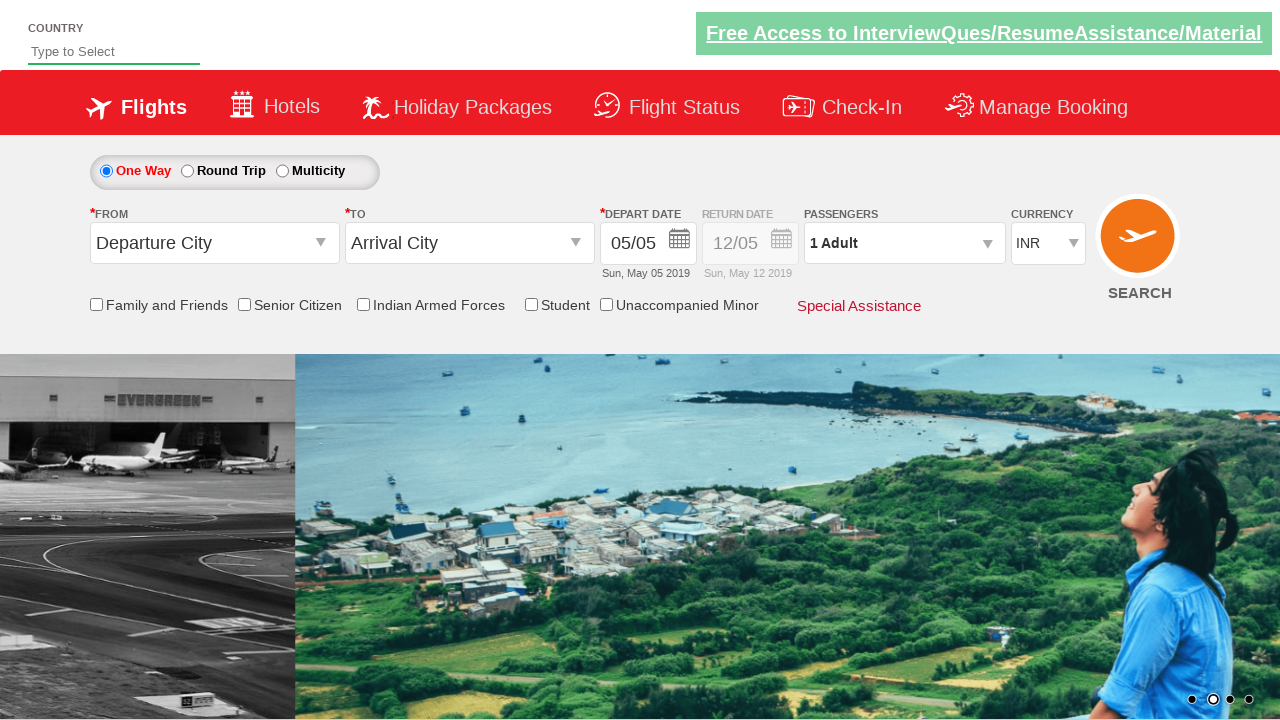

Typed 'ind' in autosuggest field to trigger dropdown on #autosuggest
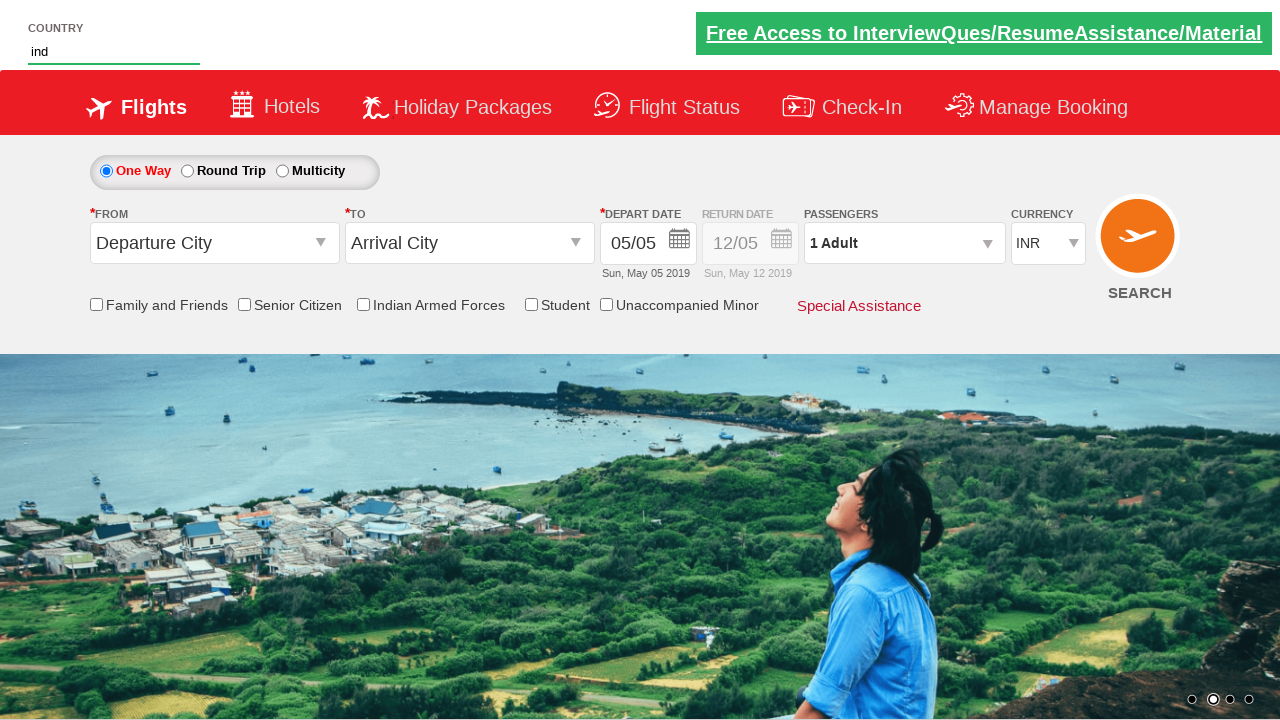

Autosuggest dropdown suggestions loaded
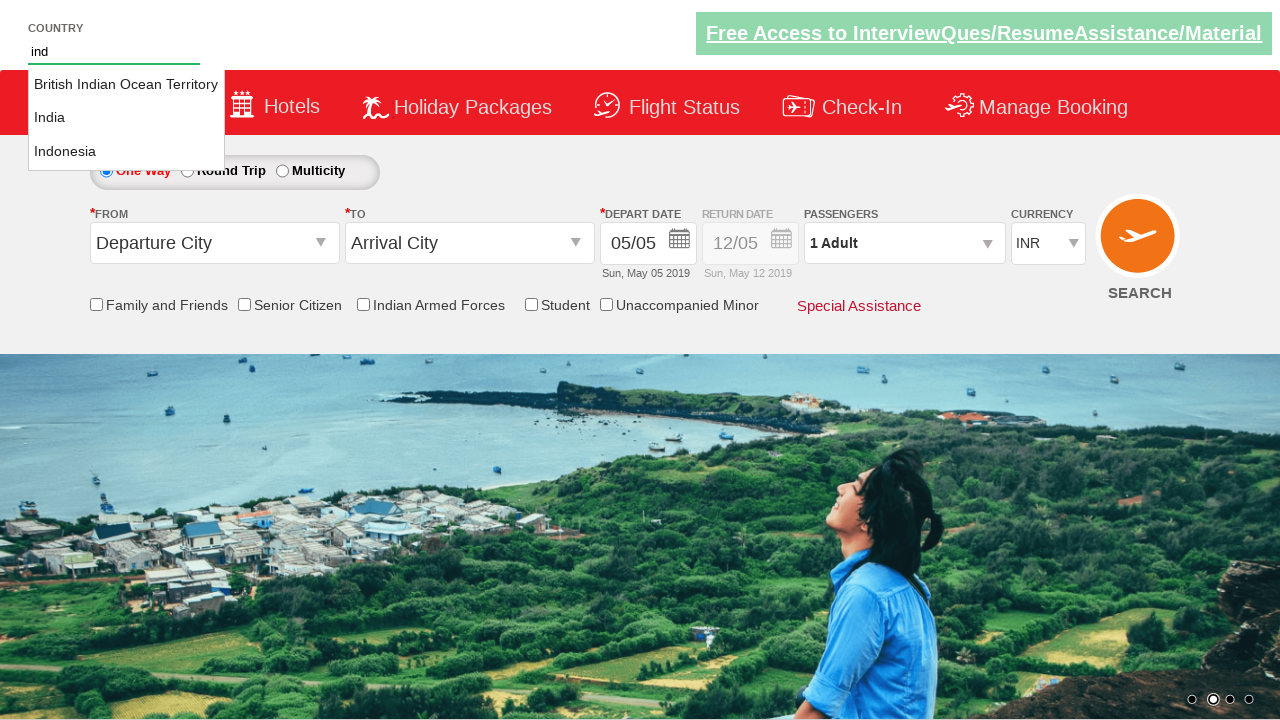

Retrieved all suggestion options from dropdown
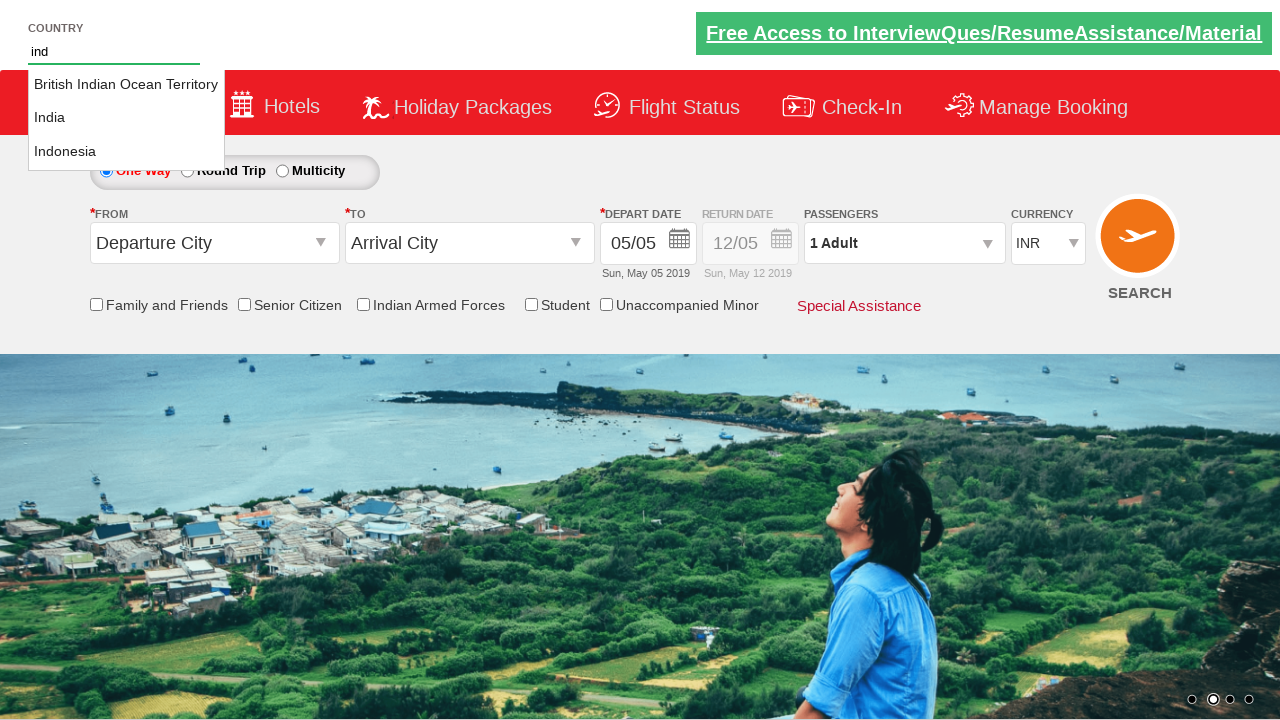

Selected 'India' from autosuggest dropdown options at (126, 118) on li.ui-menu-item >> nth=1
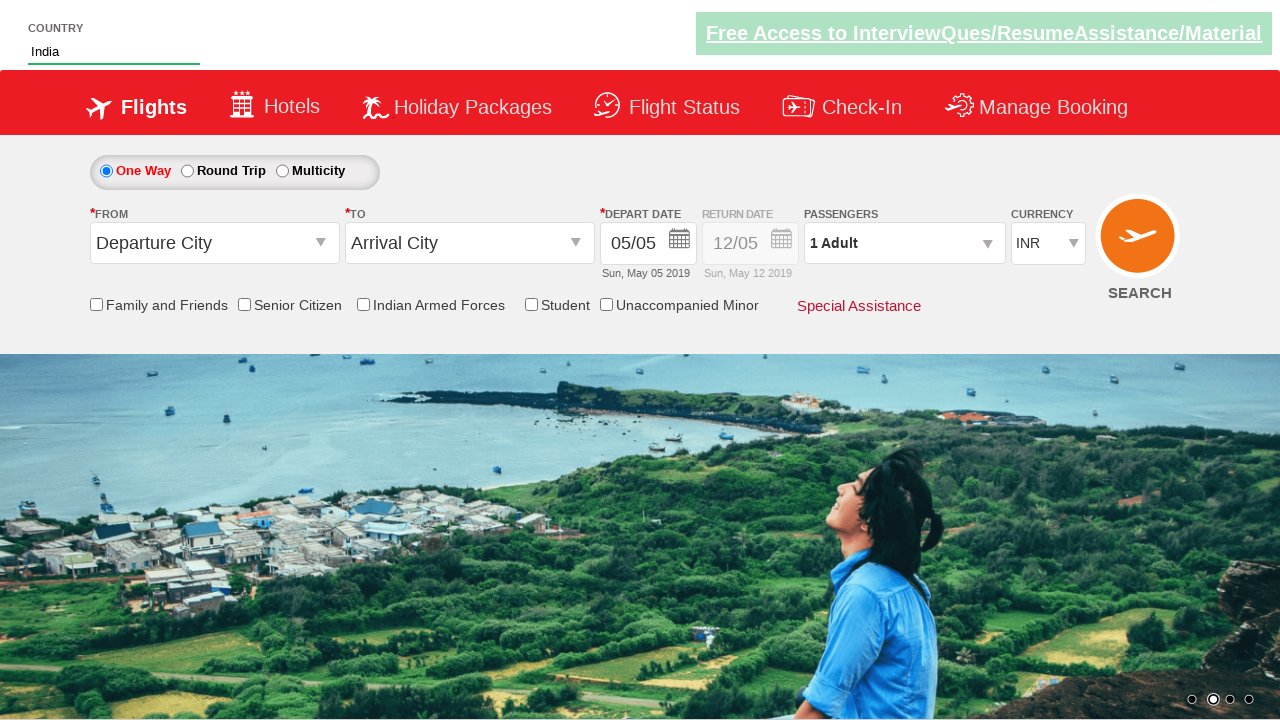

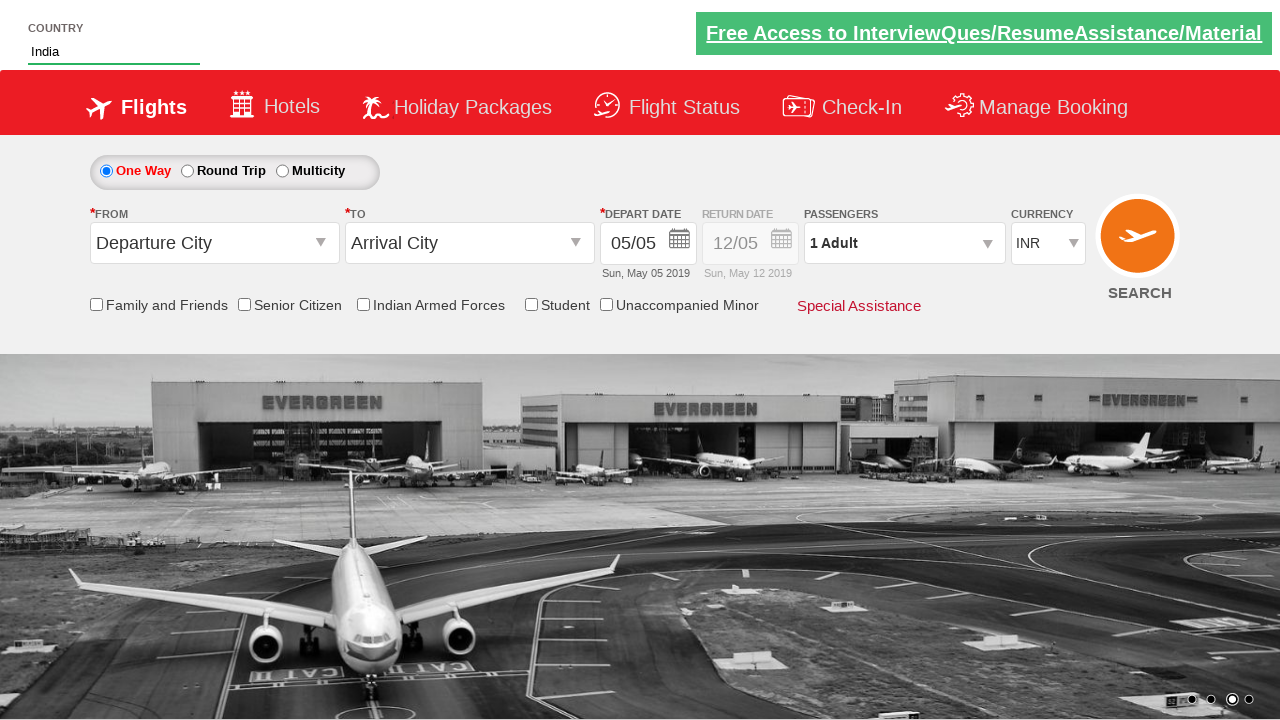